Tests a registration form by filling in first name, last name, and email fields, submitting the form, and verifying the success message is displayed.

Starting URL: http://suninjuly.github.io/registration1.html

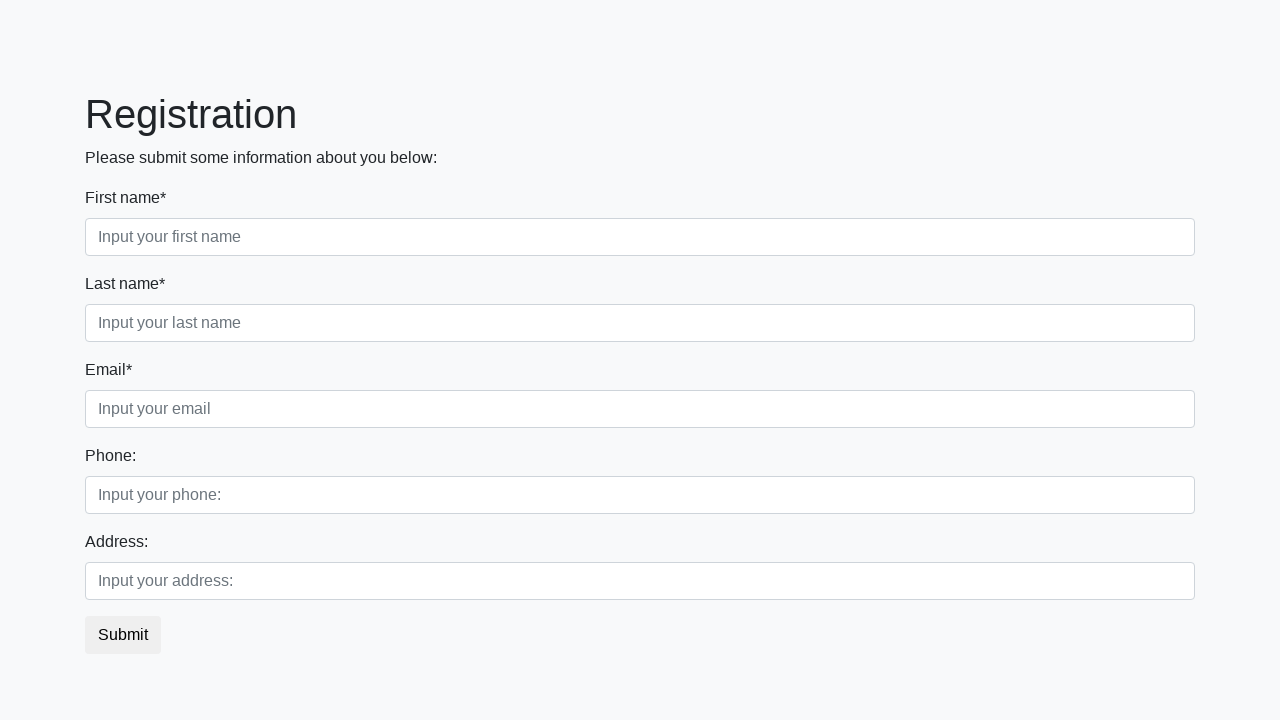

Filled first name field with 'Alexander' on input[placeholder='Input your first name']
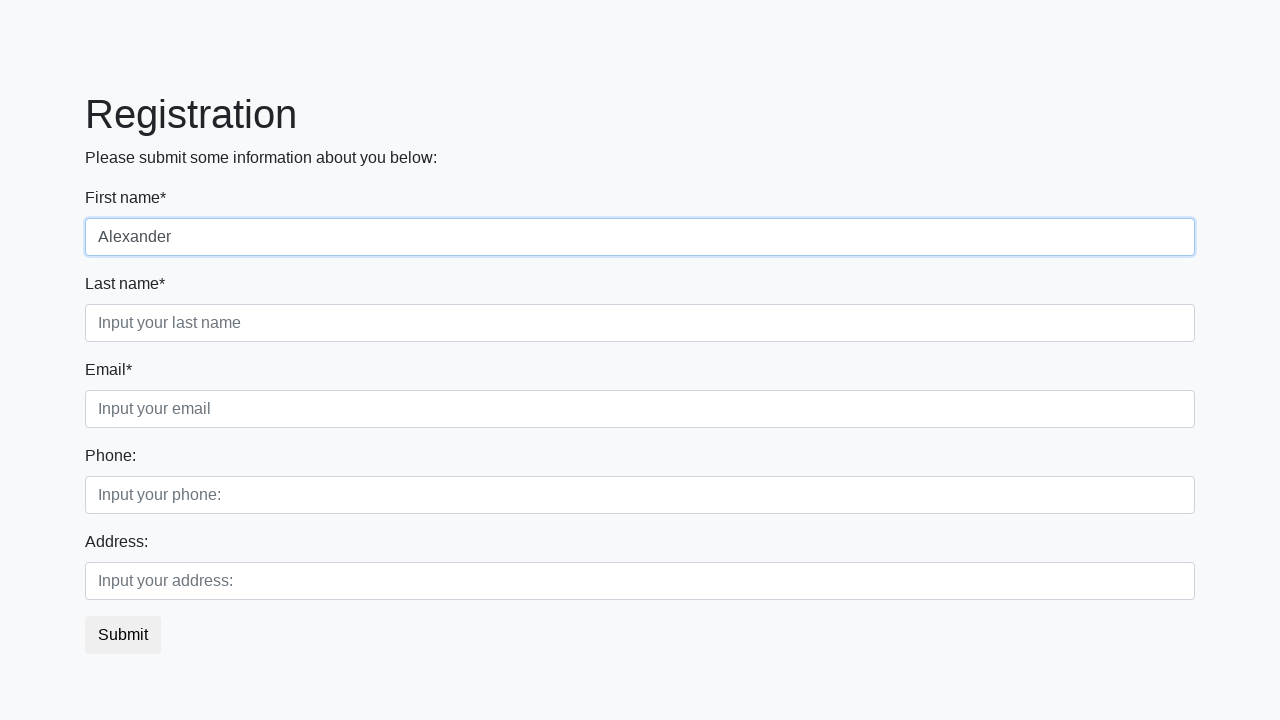

Filled last name field with 'Johnson' on input[placeholder='Input your last name']
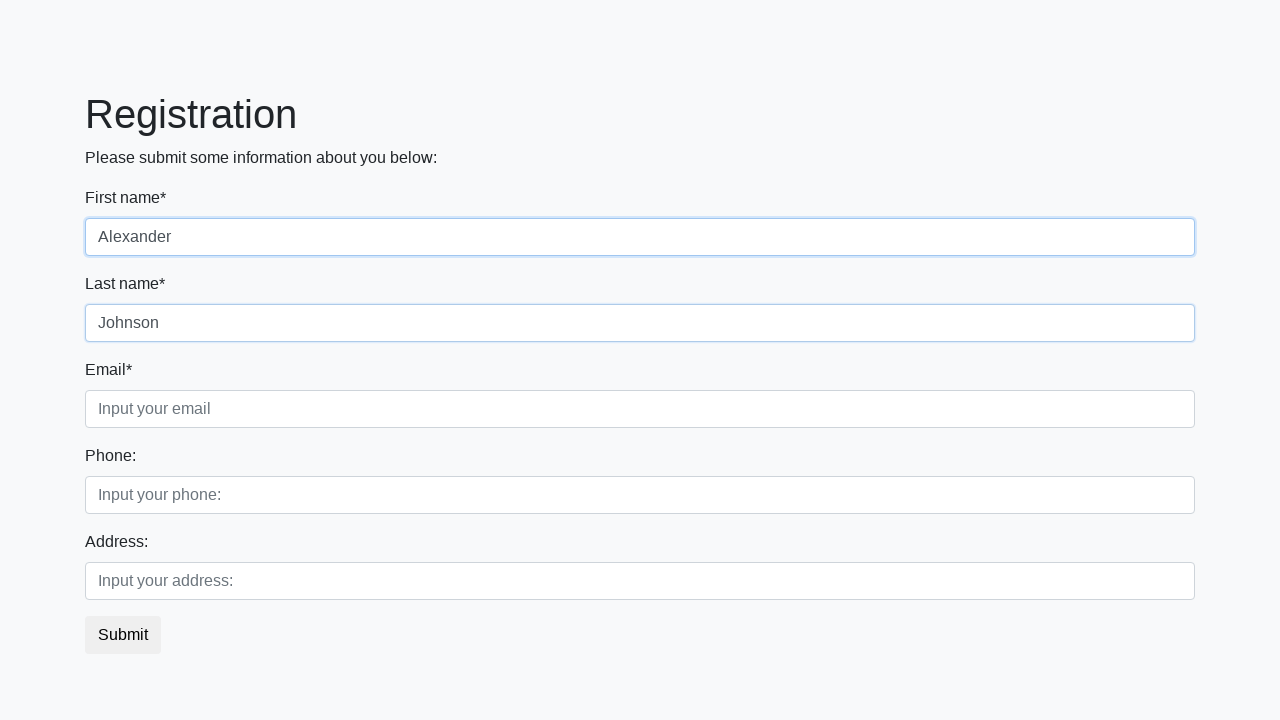

Filled email field with 'alex.johnson@example.com' on input[placeholder='Input your email']
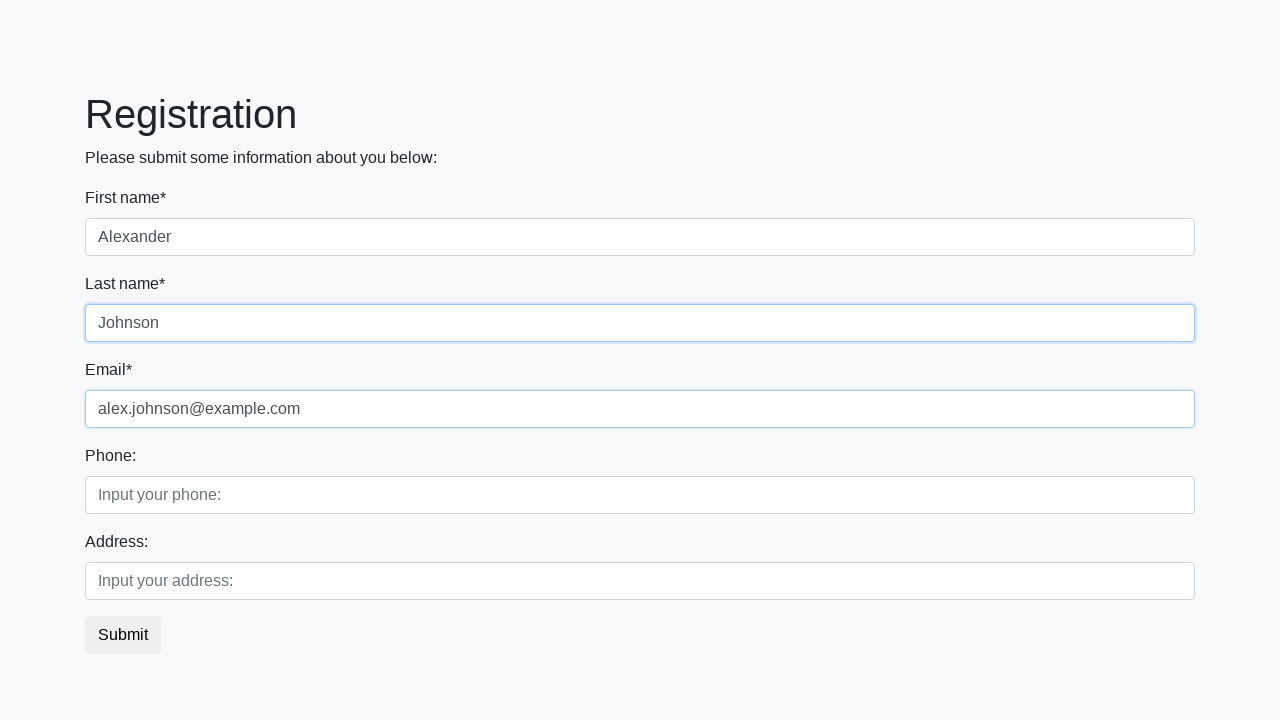

Clicked the submit button at (123, 635) on button.btn
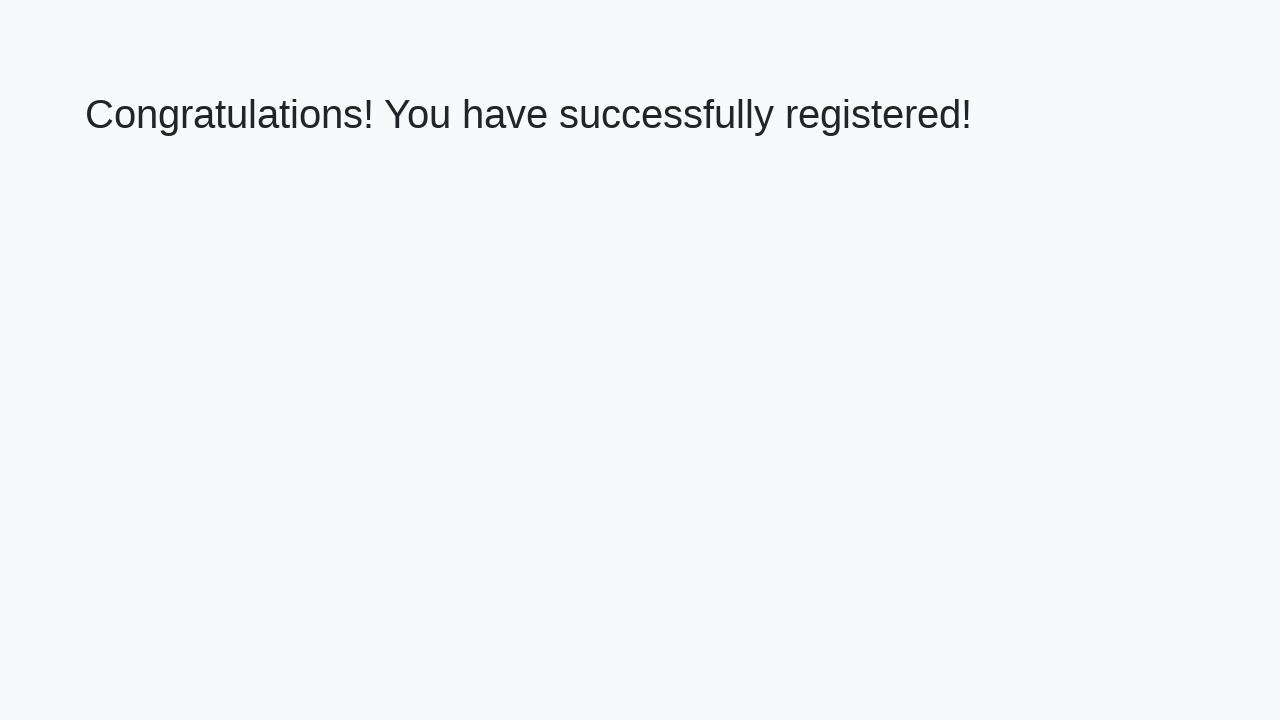

Success message heading loaded
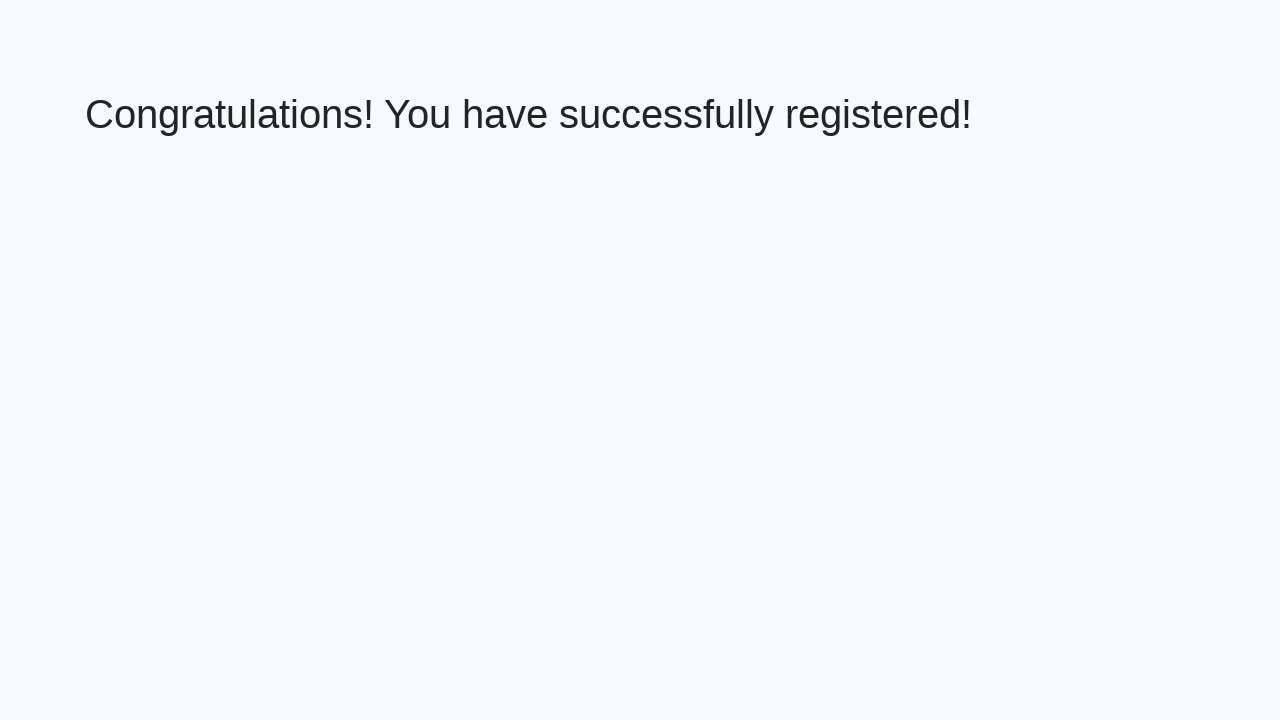

Retrieved success message text: 'Congratulations! You have successfully registered!'
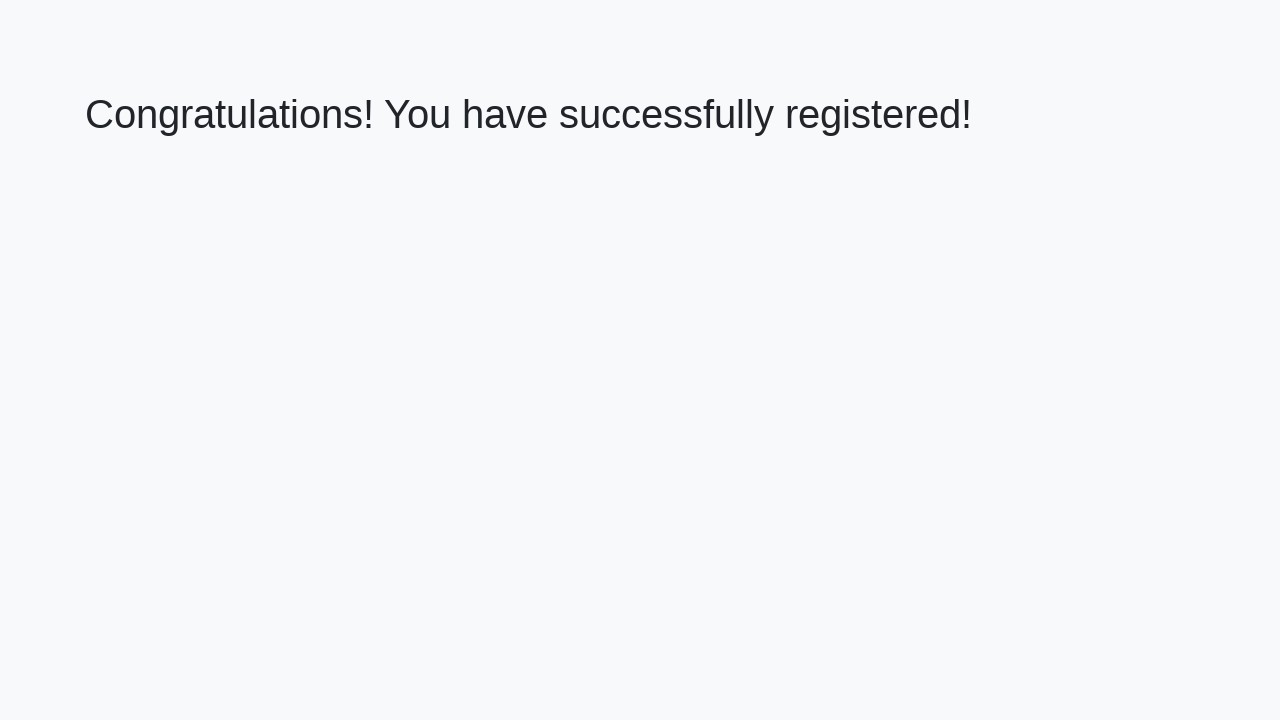

Verified success message matches expected text
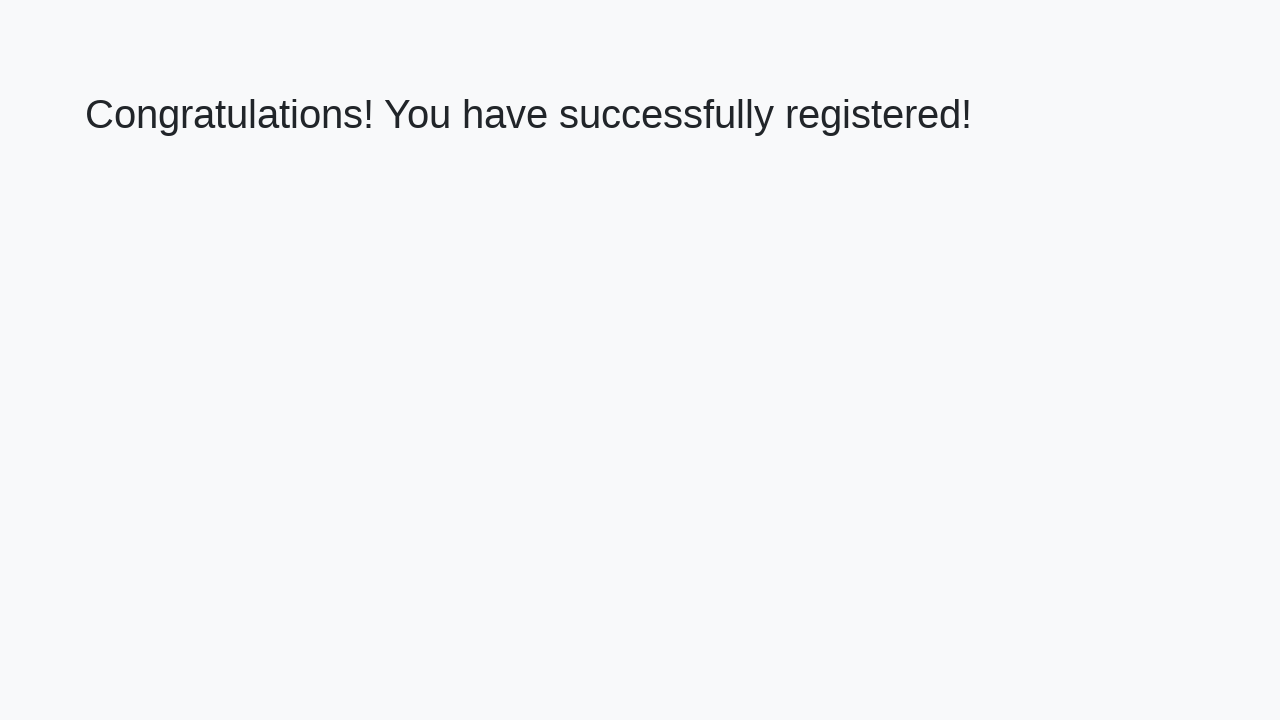

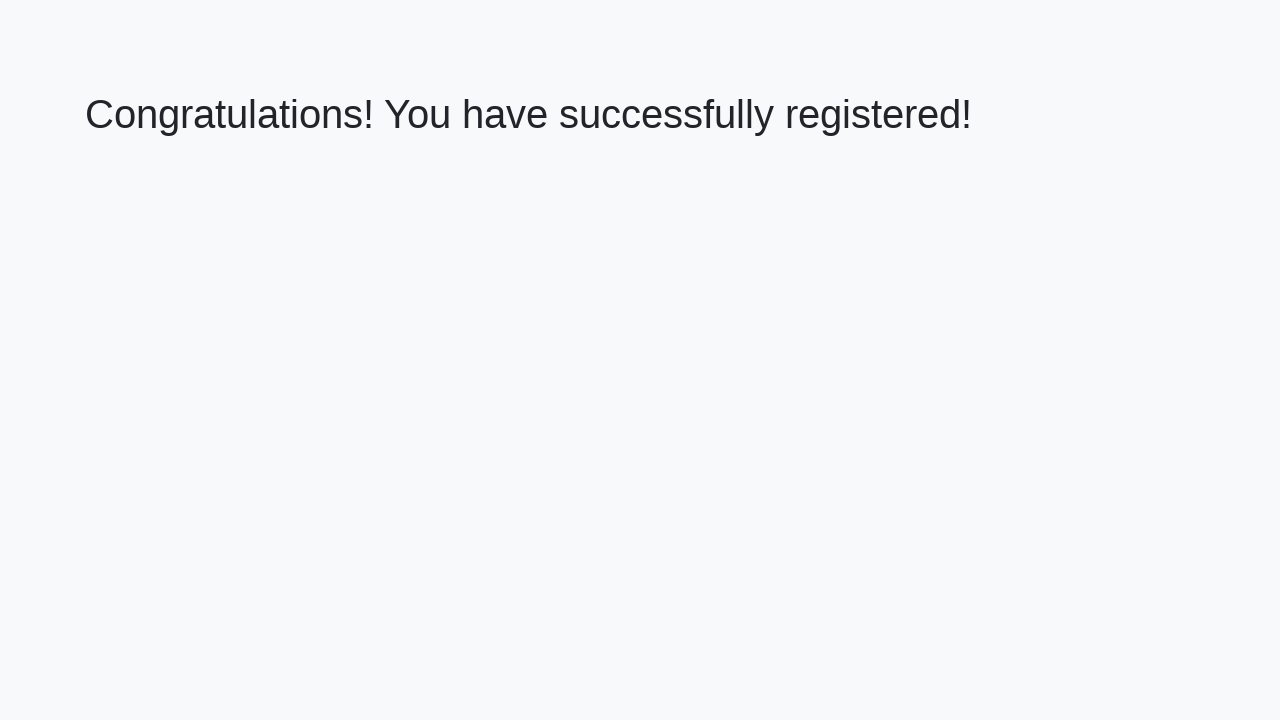